Tests drag and drop functionality by dragging an Angular logo image element and dropping it into a designated drop zone area.

Starting URL: http://demo.automationtesting.in/Static.html

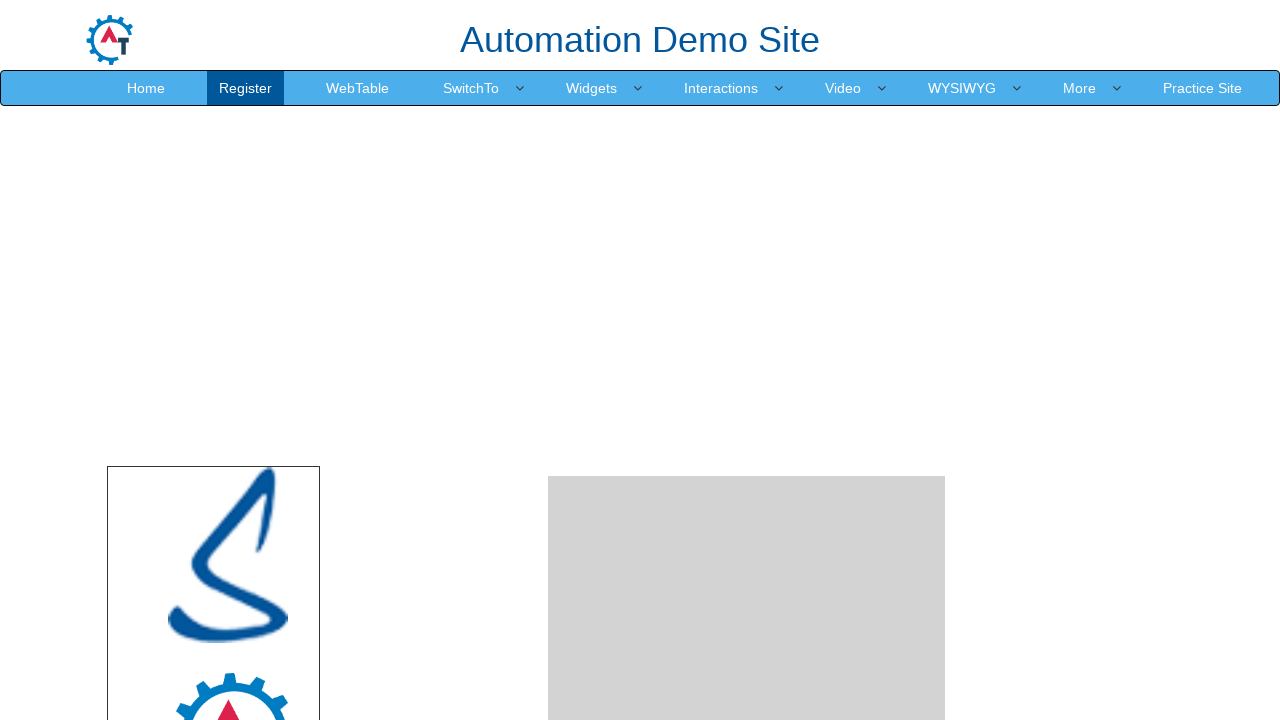

Located Angular logo image element with id='angular'
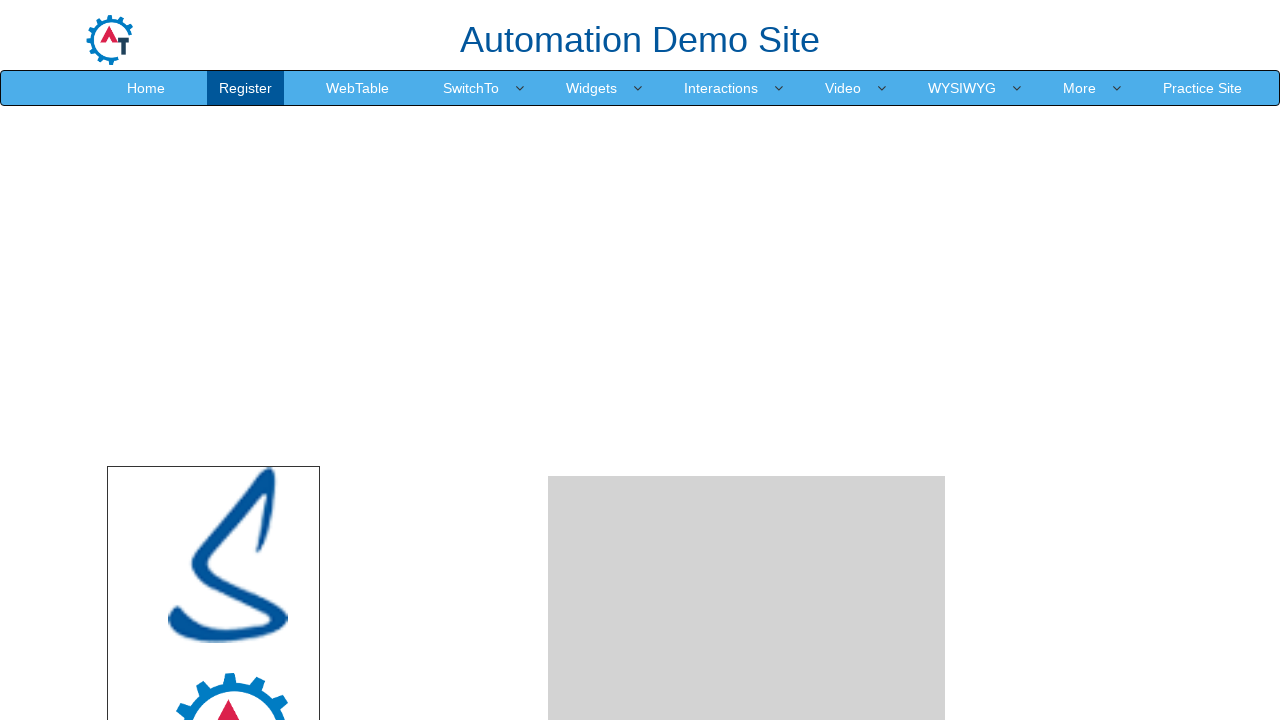

Located drop zone area with class='dragged'
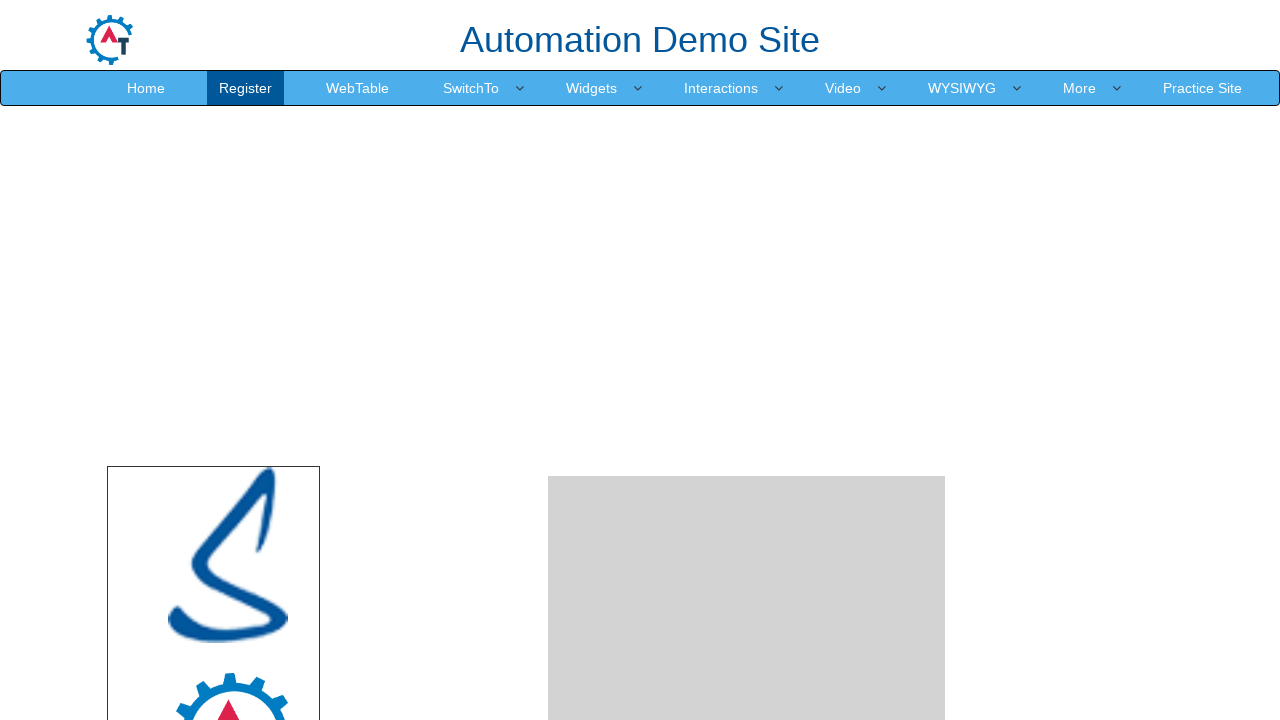

Dragged Angular logo image and dropped it into the drop zone at (747, 481)
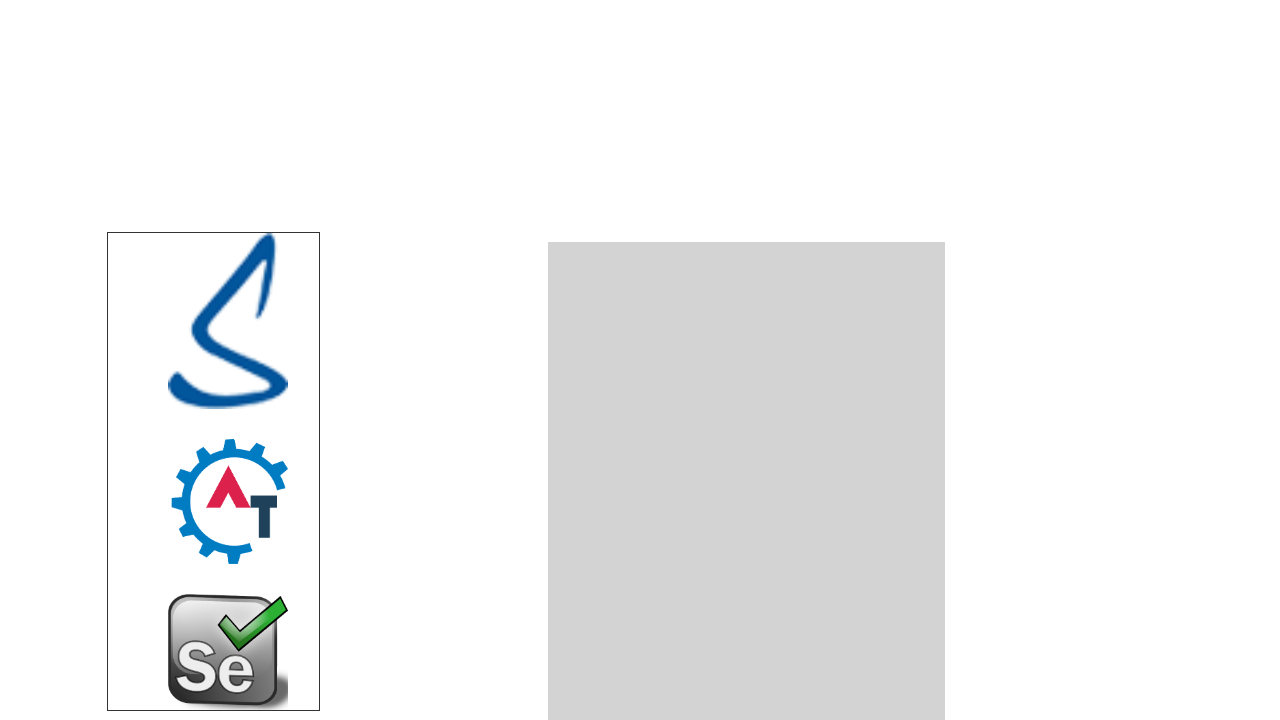

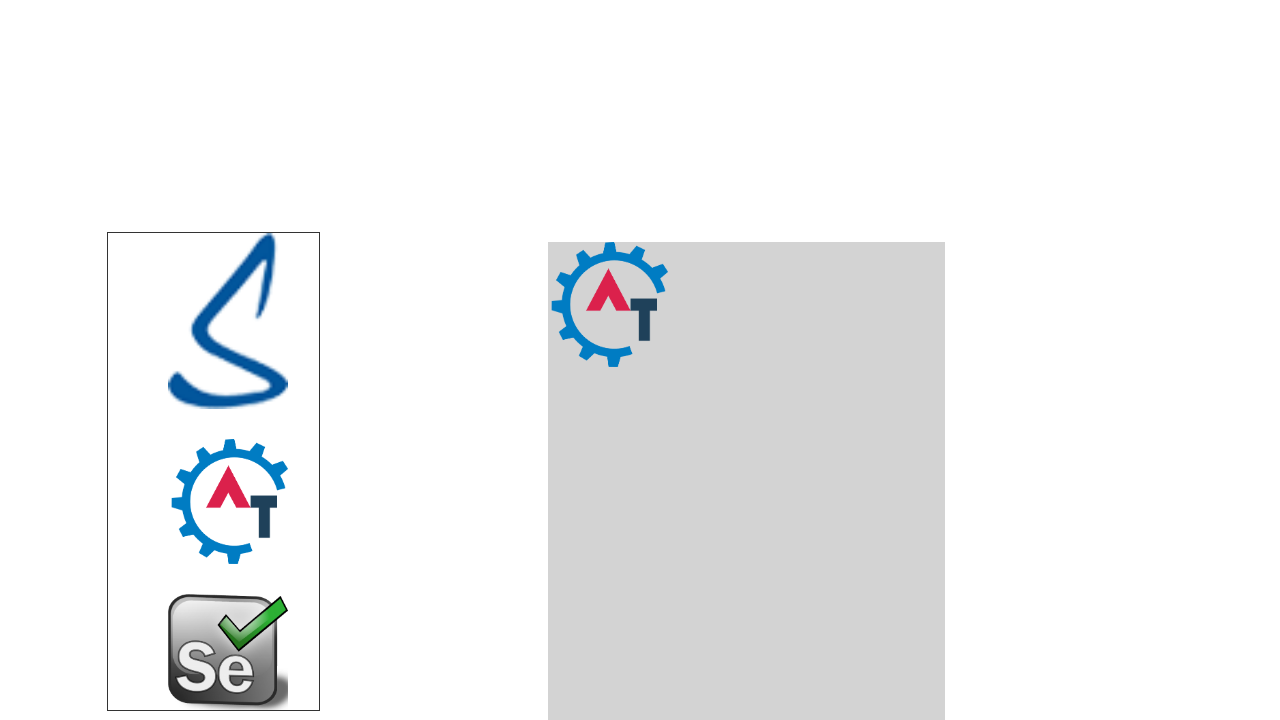